Tests returning a rented cat by entering ID 2, clicking Return, and verifying the cat is back in listing

Starting URL: https://cs1632.appspot.com/

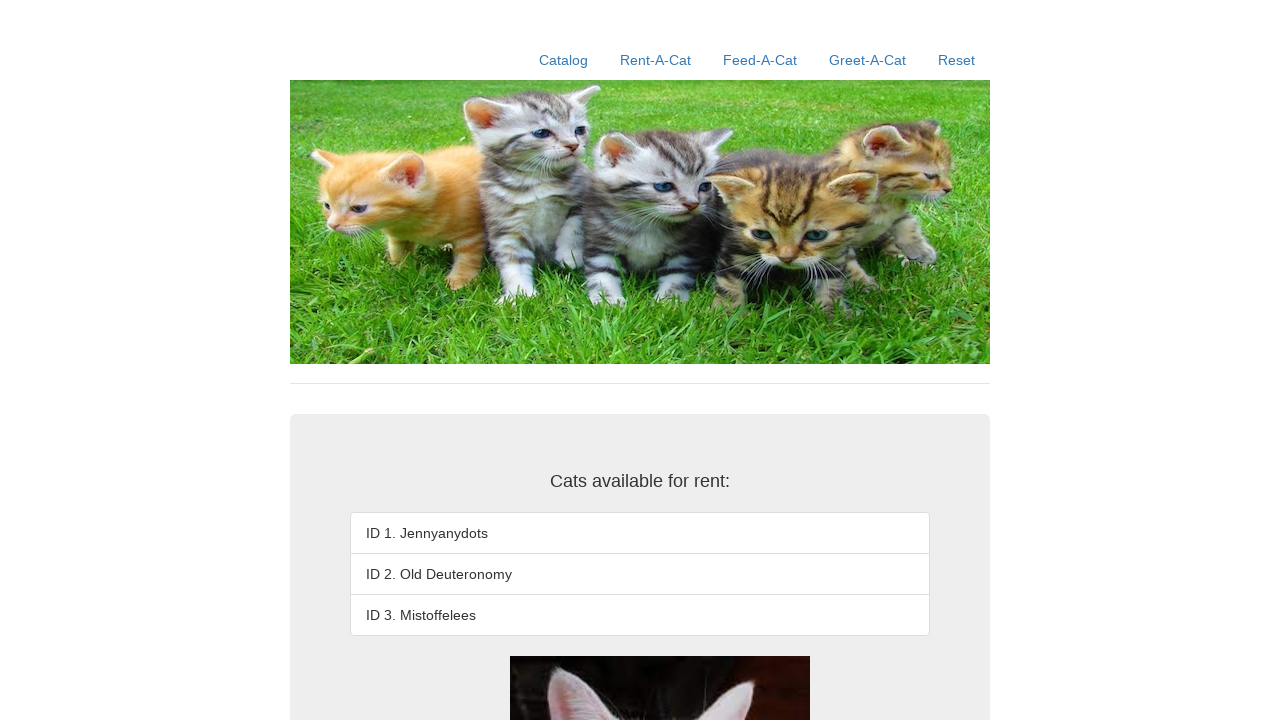

Reset all cat rental cookies to false
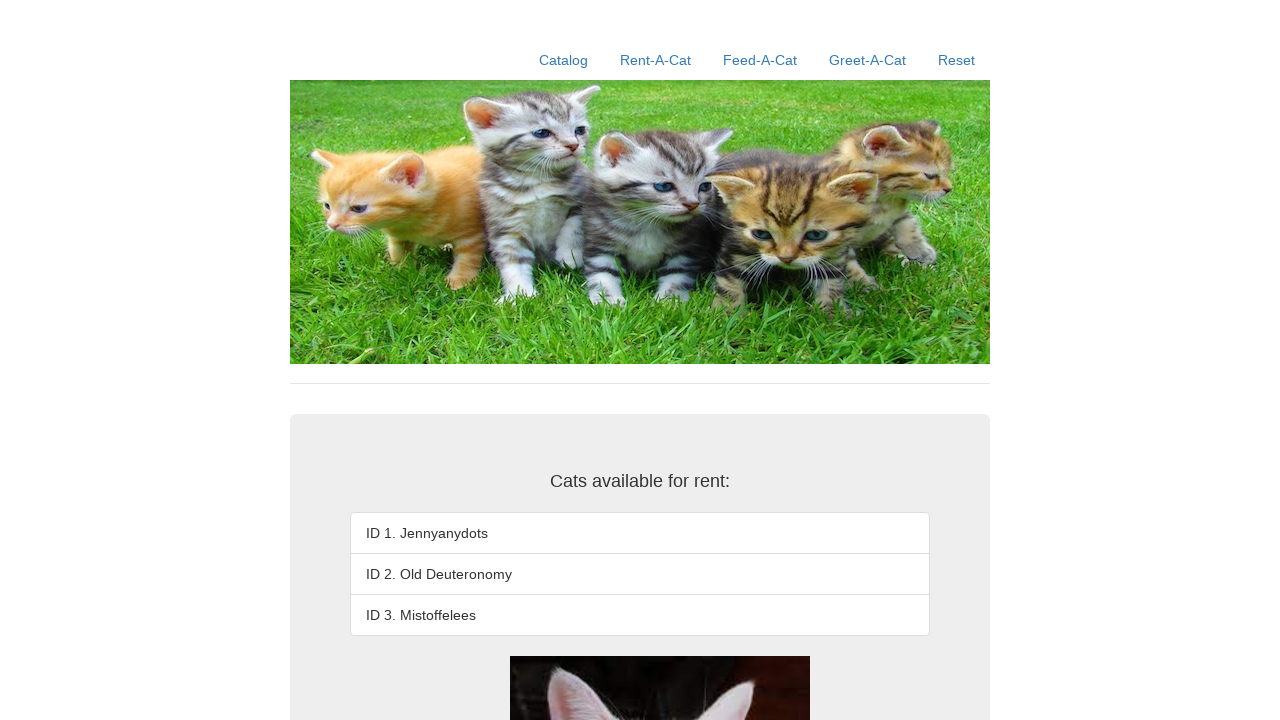

Set cat 2 as rented via cookie
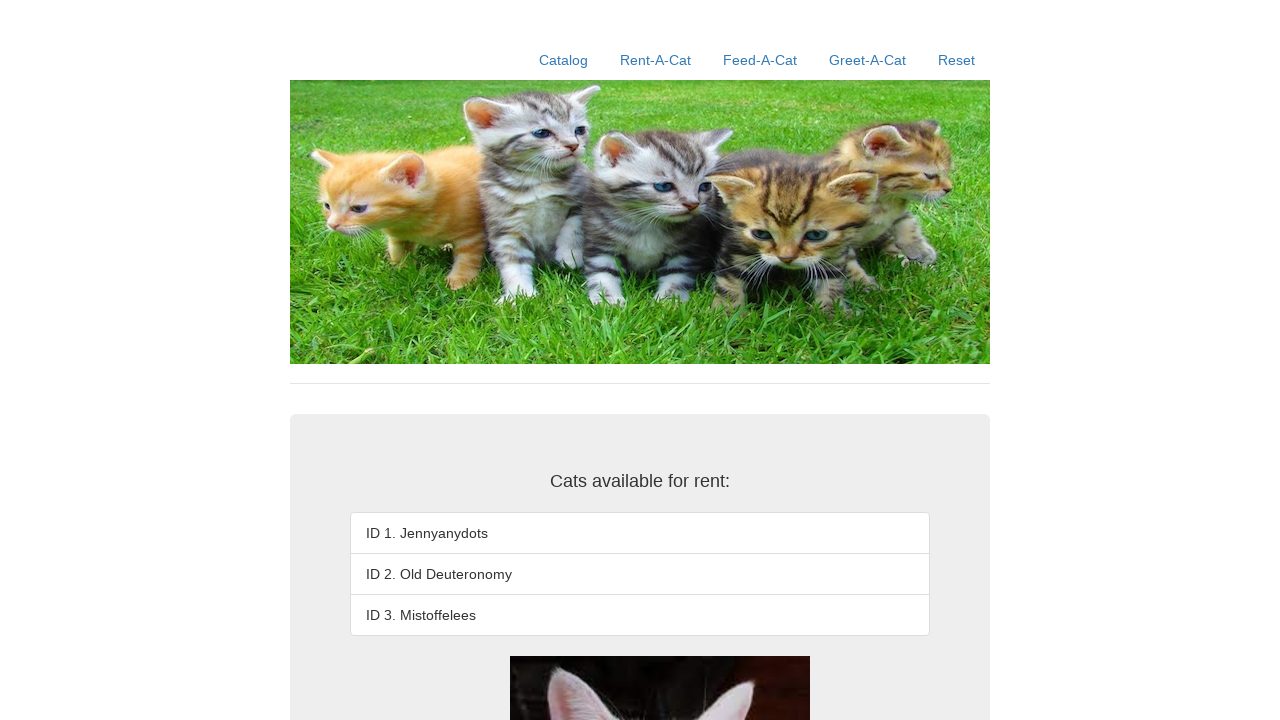

Clicked Rent-A-Cat link at (656, 60) on a:text('Rent-A-Cat')
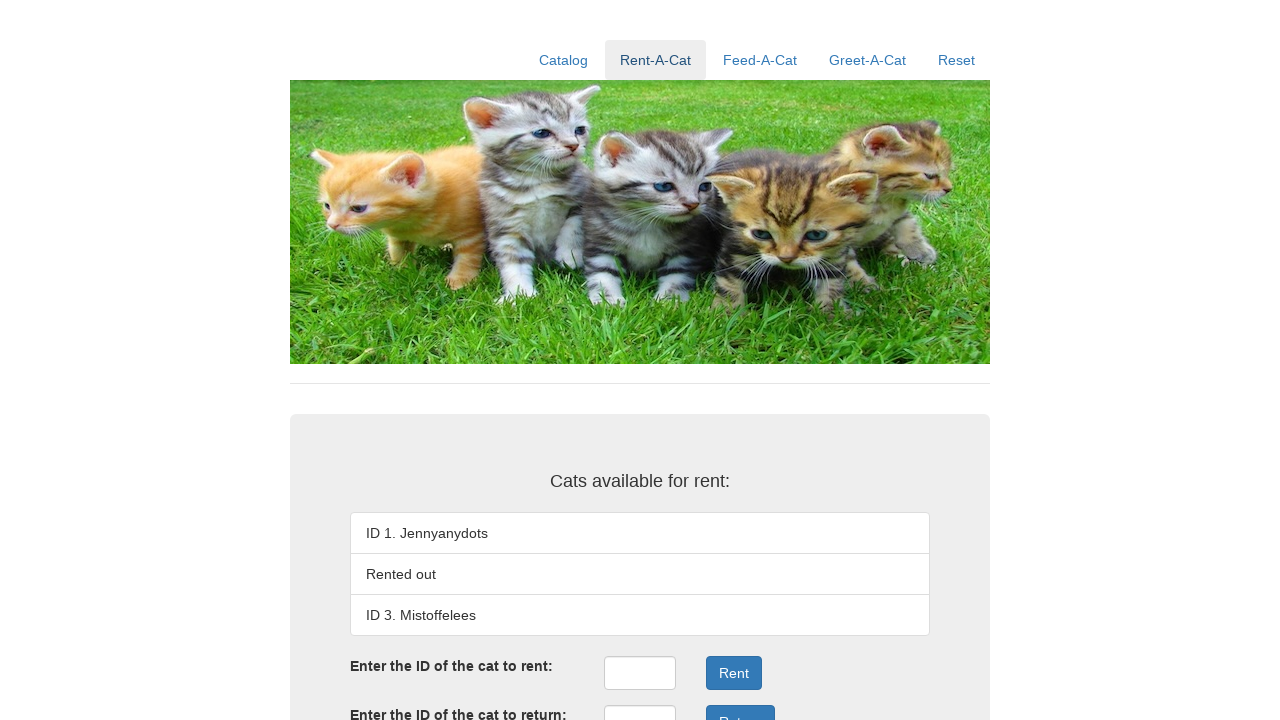

Clicked return ID field at (640, 703) on #returnID
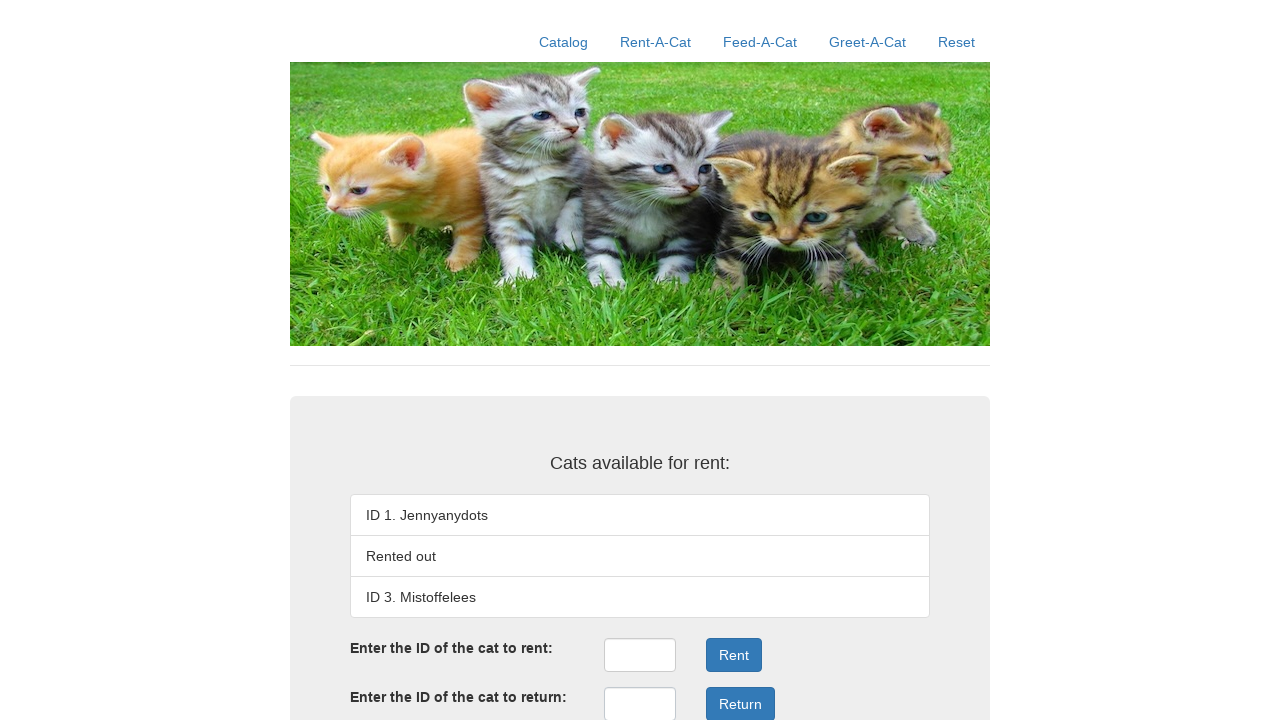

Entered ID 2 in return field on #returnID
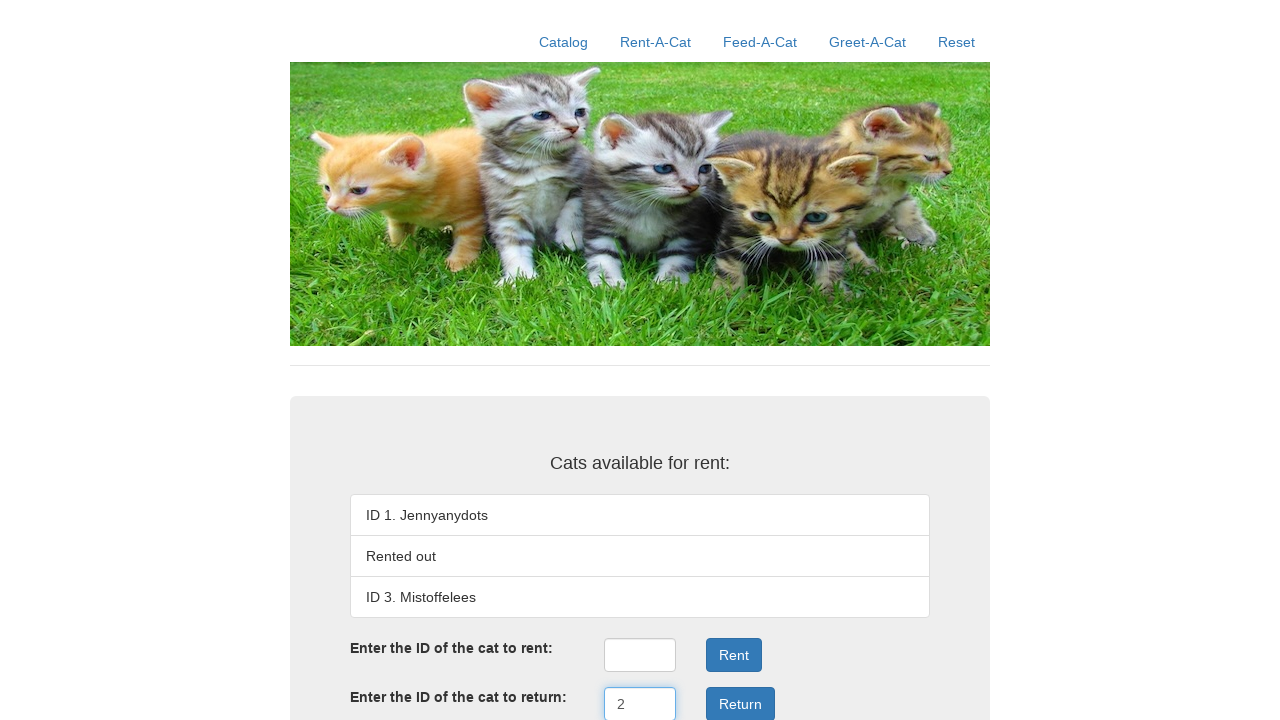

Clicked Return button at (740, 703) on xpath=//button[text()='Return']
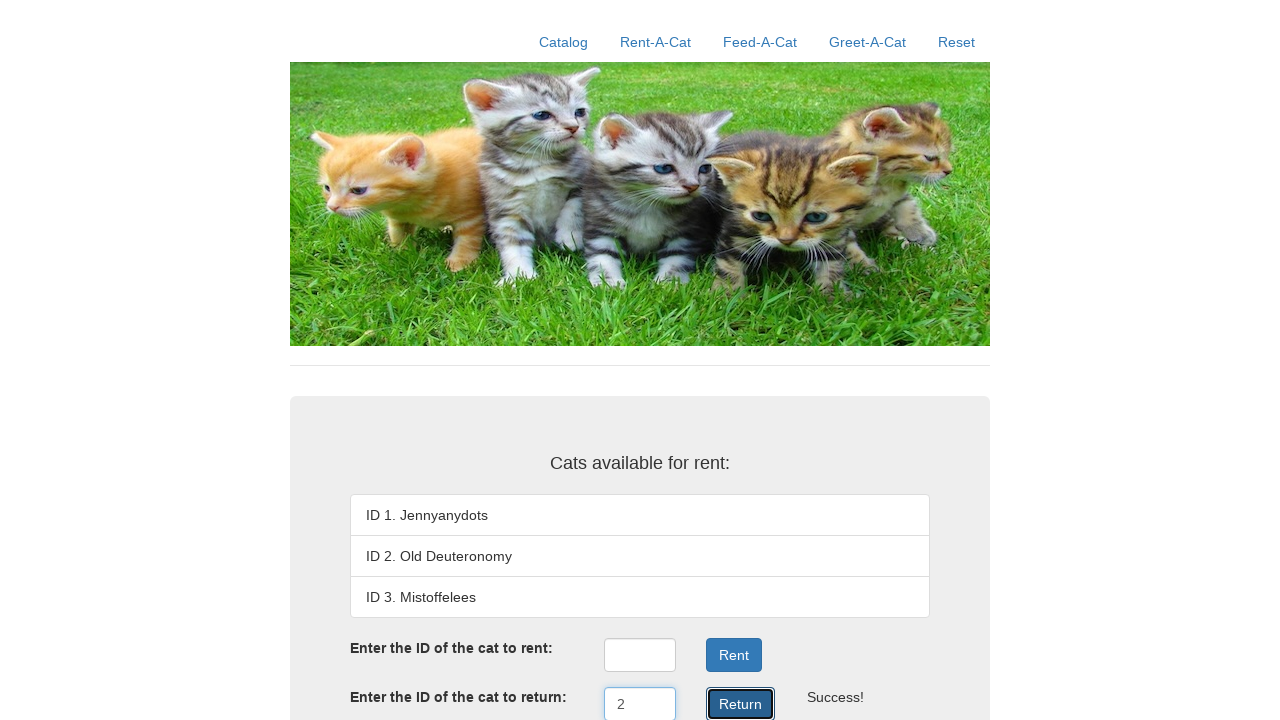

Verified cat 1 (Jennyanydots) is in listing
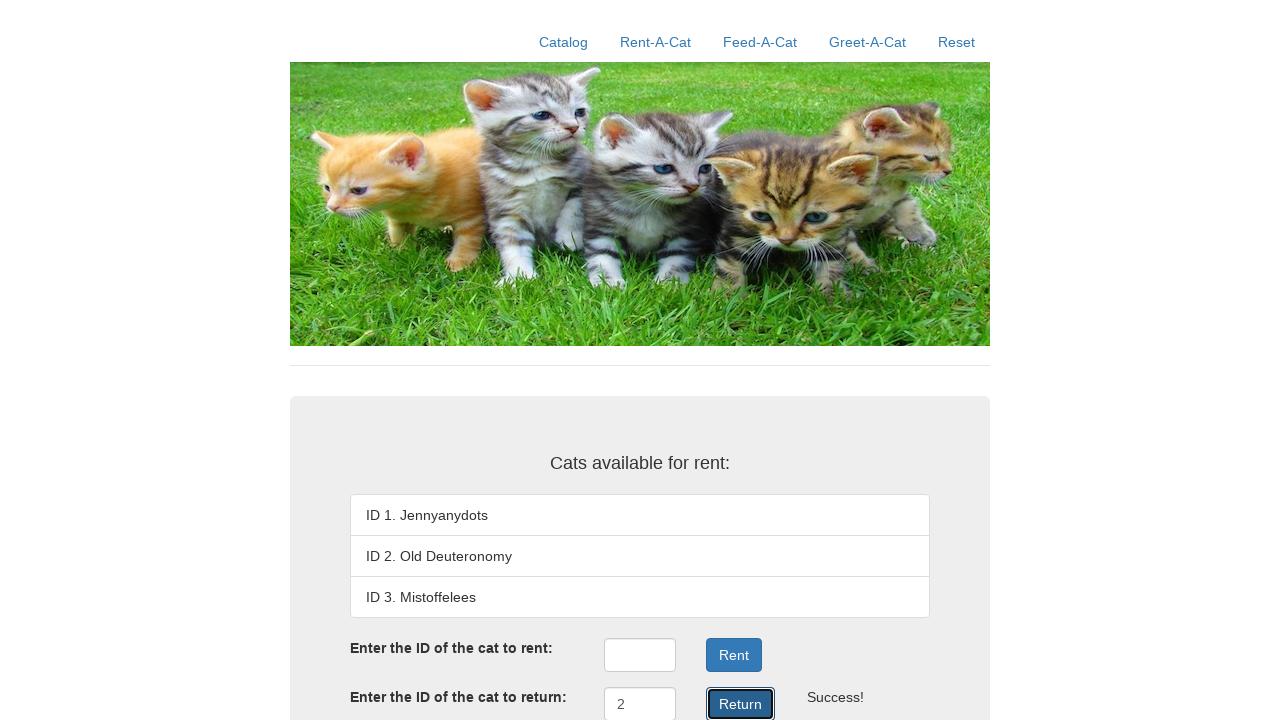

Verified cat 2 (Old Deuteronomy) is back in listing after return
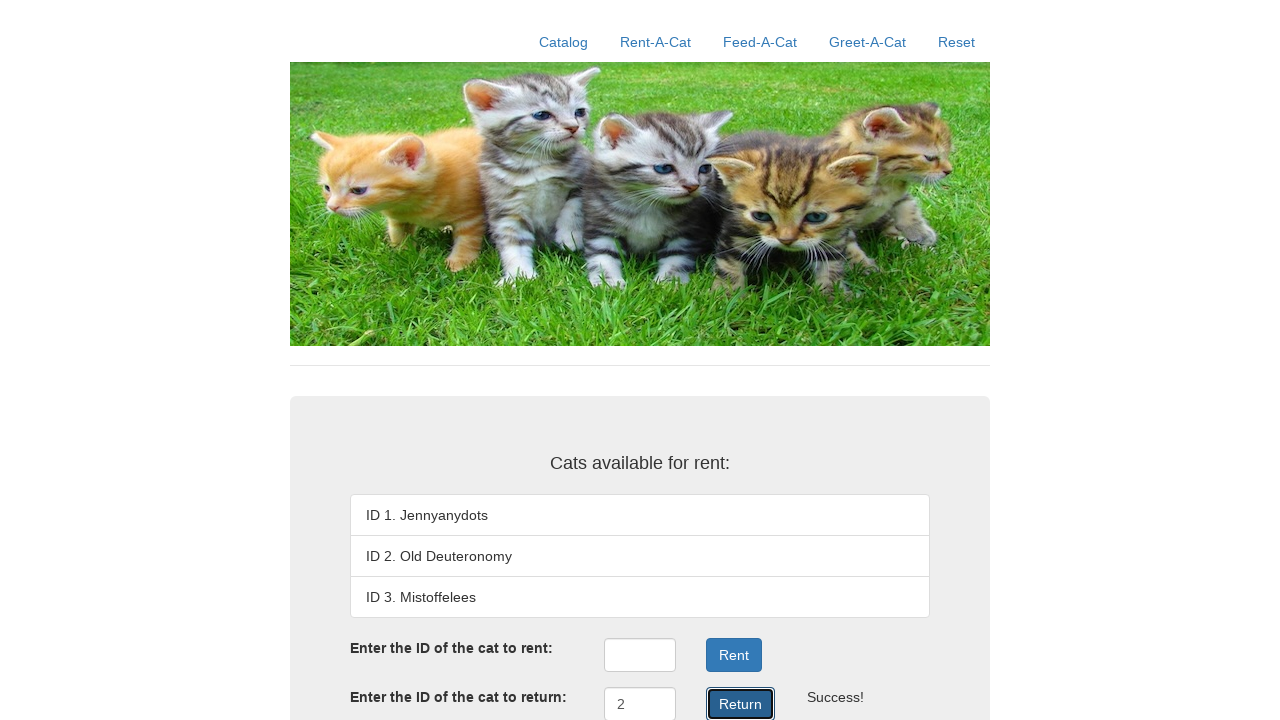

Verified cat 3 (Mistoffelees) is in listing
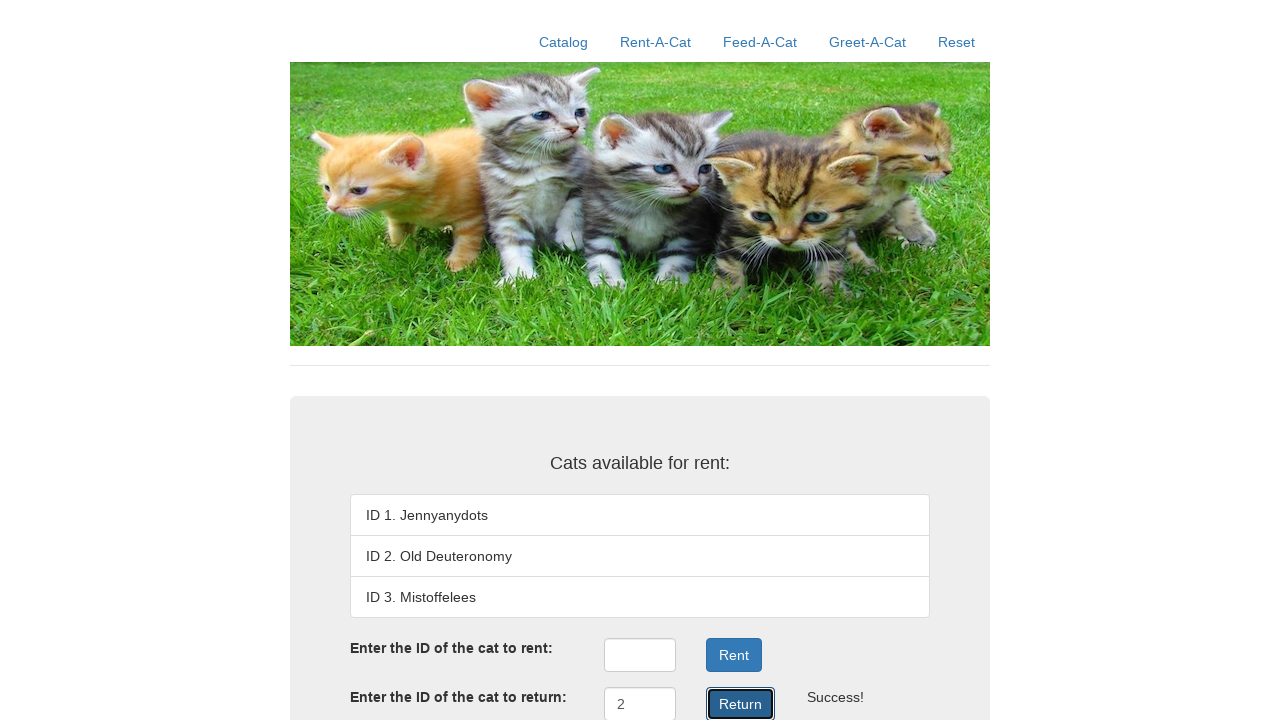

Verified success message displayed
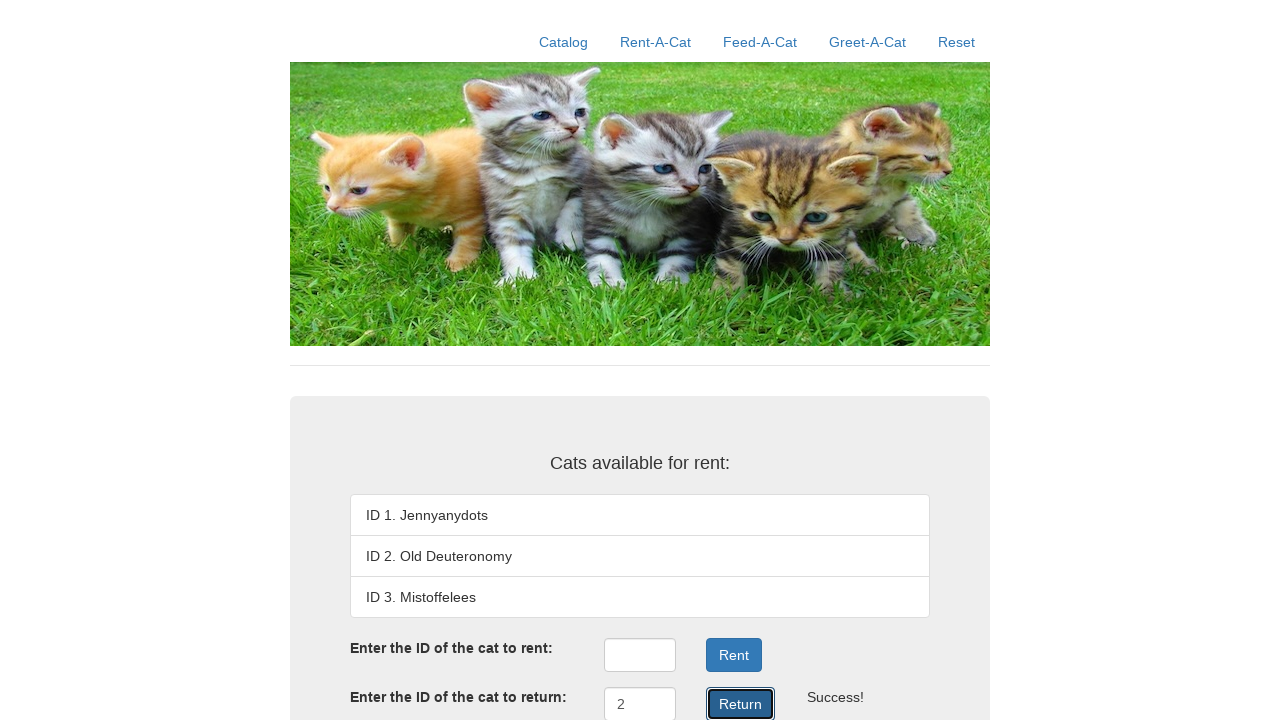

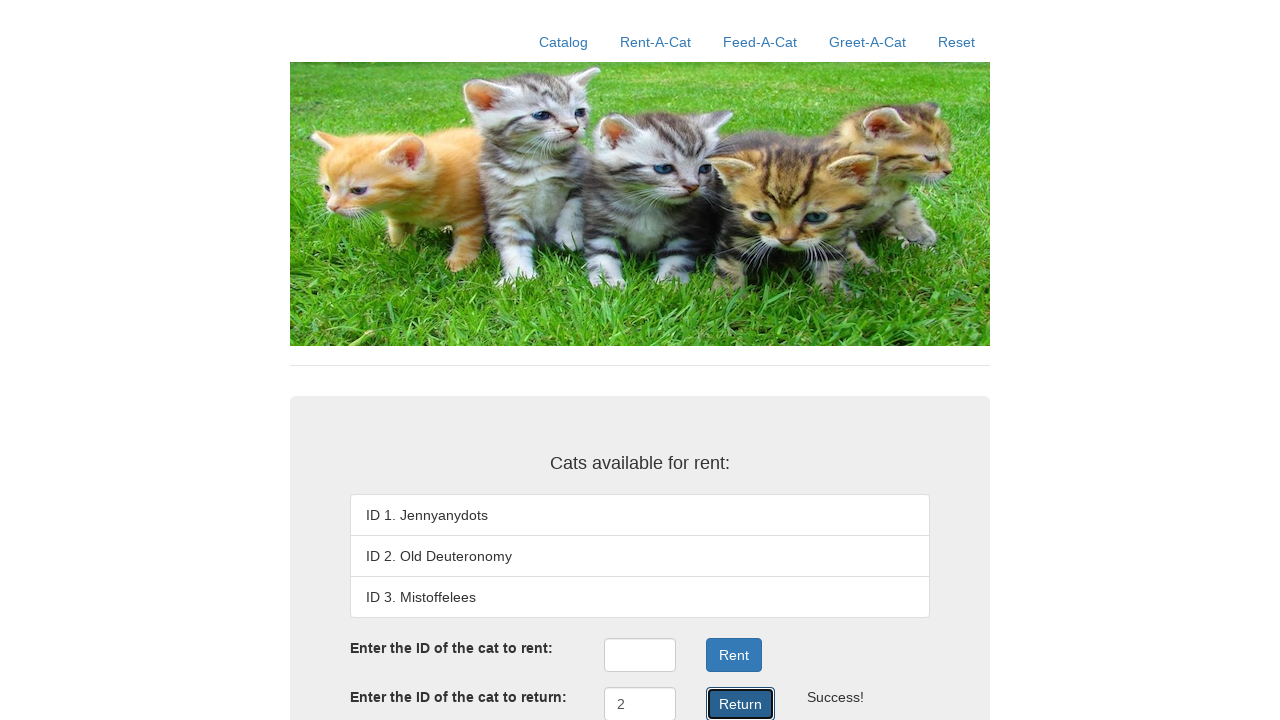